Tests the Playwright documentation website by verifying the page title, checking the "Get Started" link attributes, clicking it, and verifying the Installation heading is visible.

Starting URL: https://playwright.dev

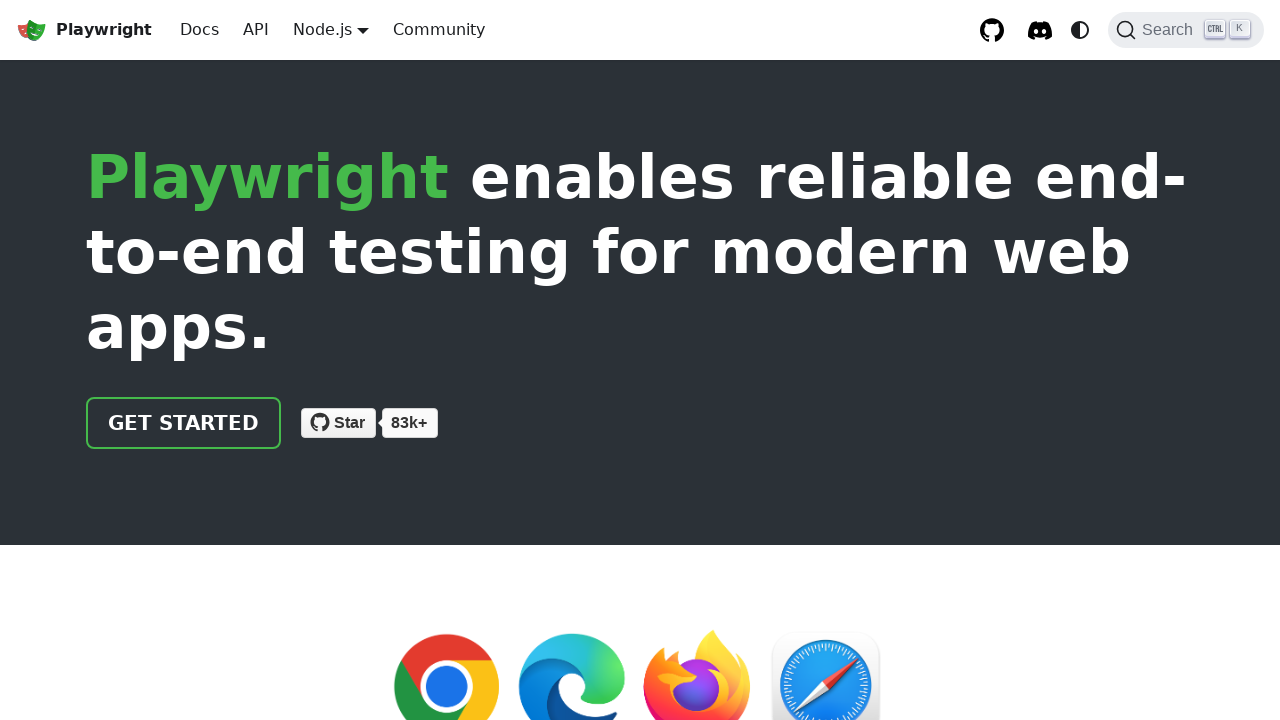

Verified page title contains 'Playwright'
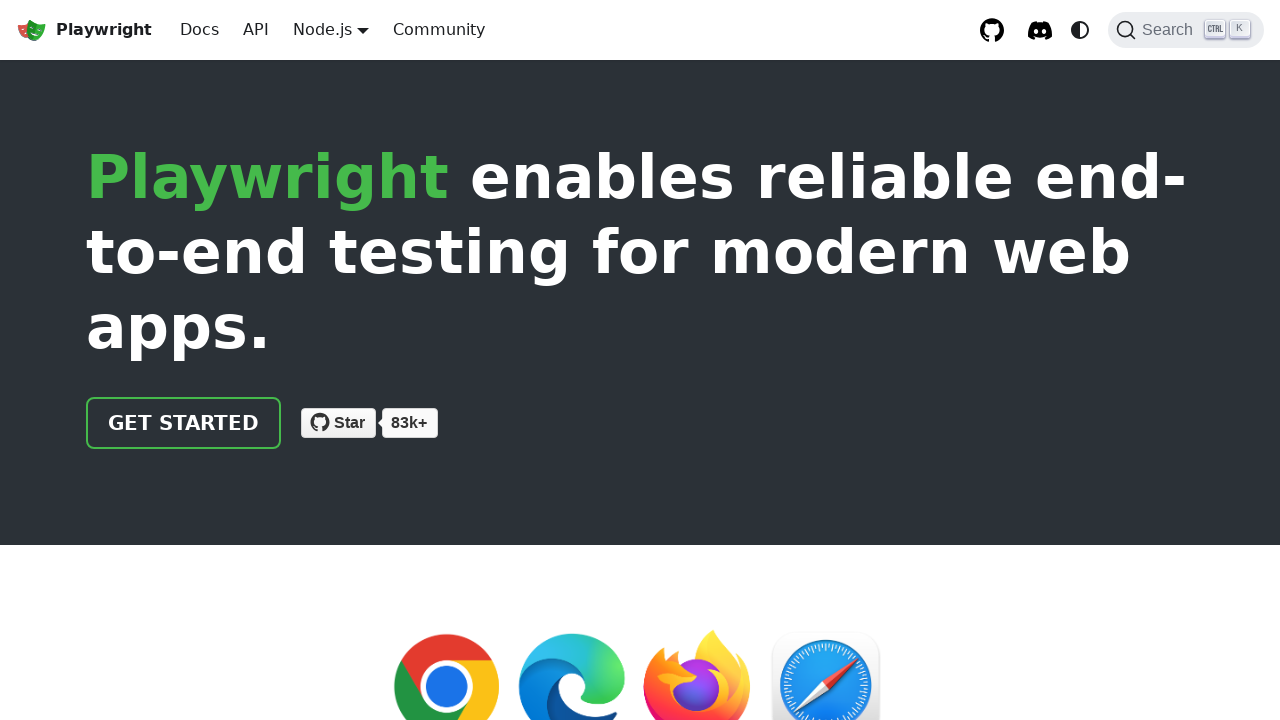

Located the 'Get Started' link
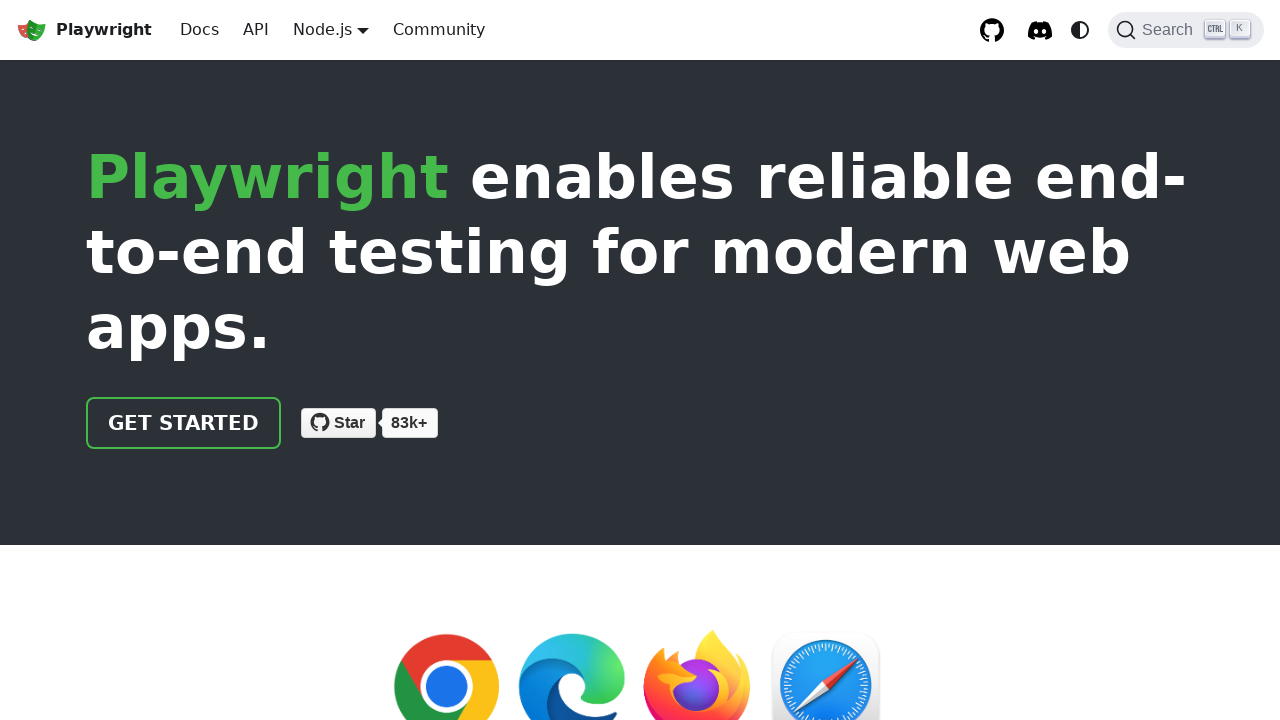

Verified 'Get Started' link has correct href attribute '/docs/intro'
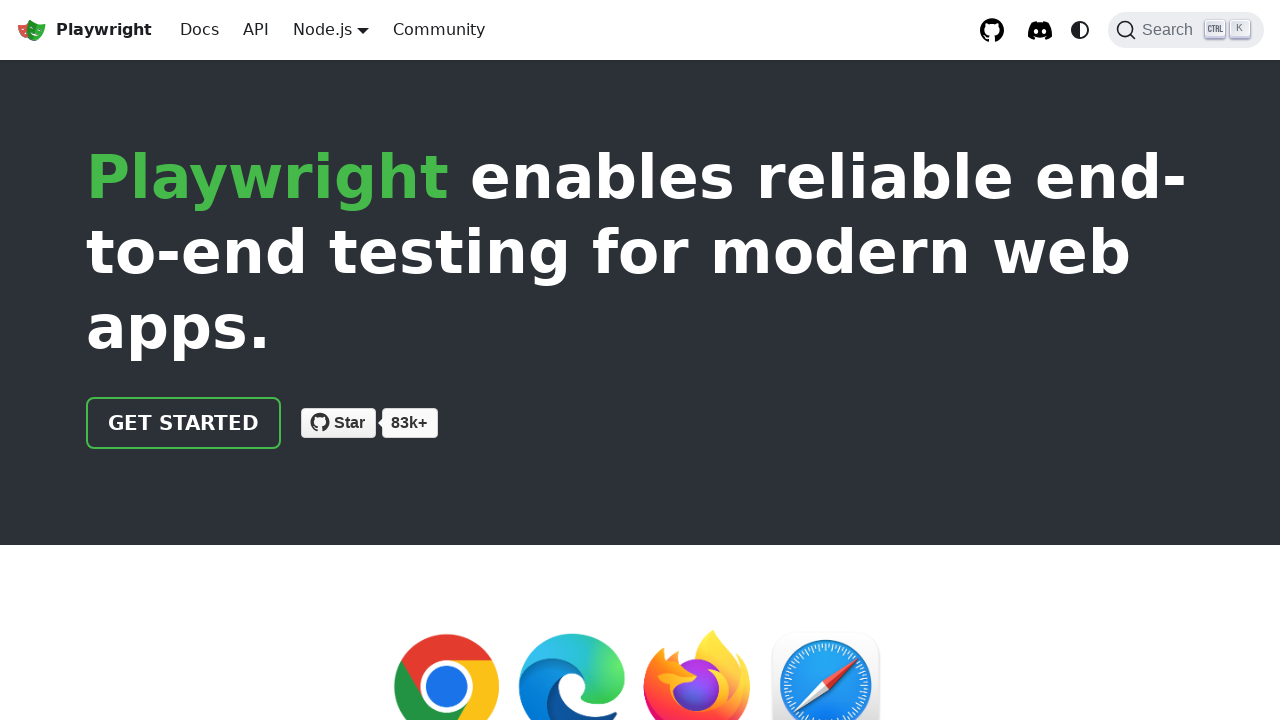

Clicked the 'Get Started' link at (184, 423) on internal:role=link[name="Get Started"i]
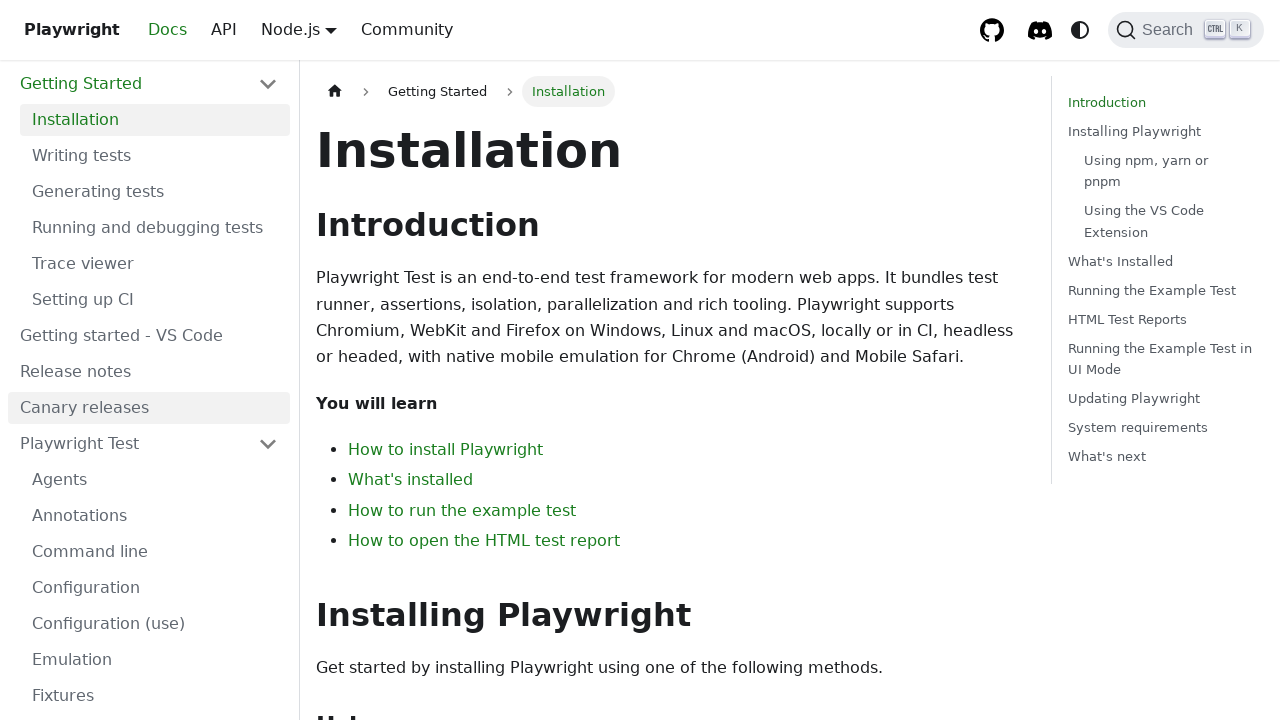

Verified Installation heading is visible
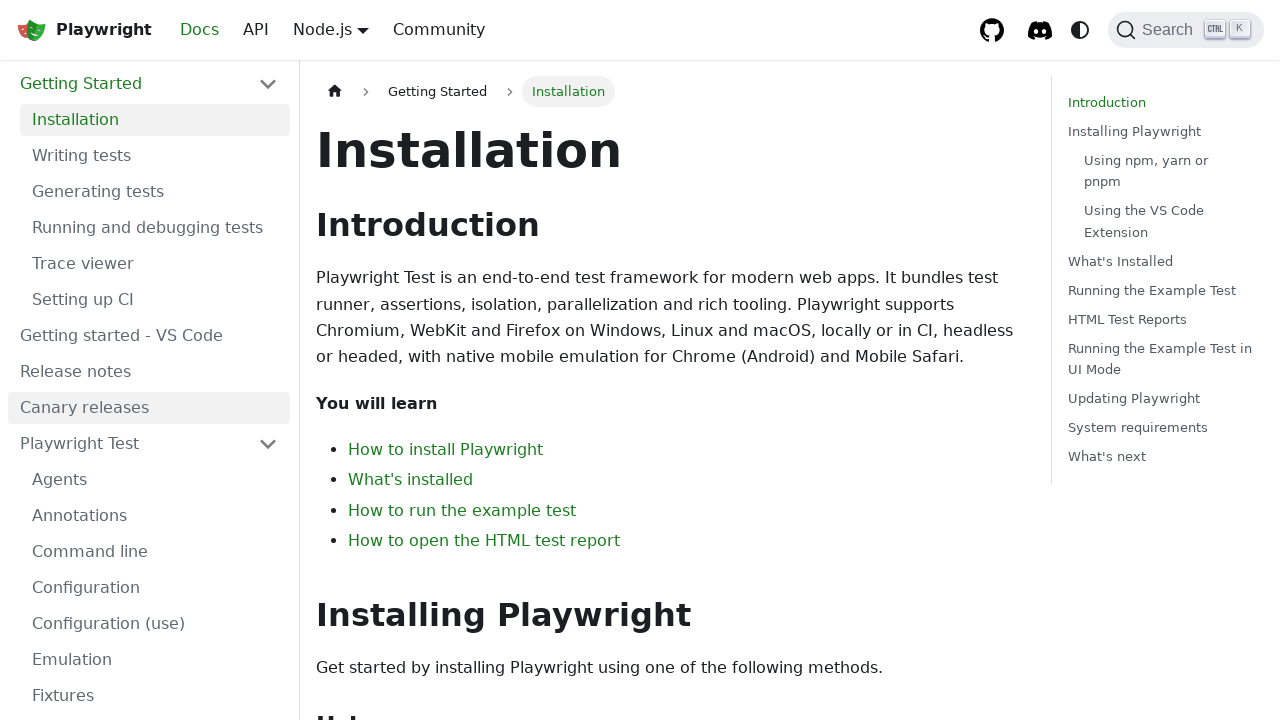

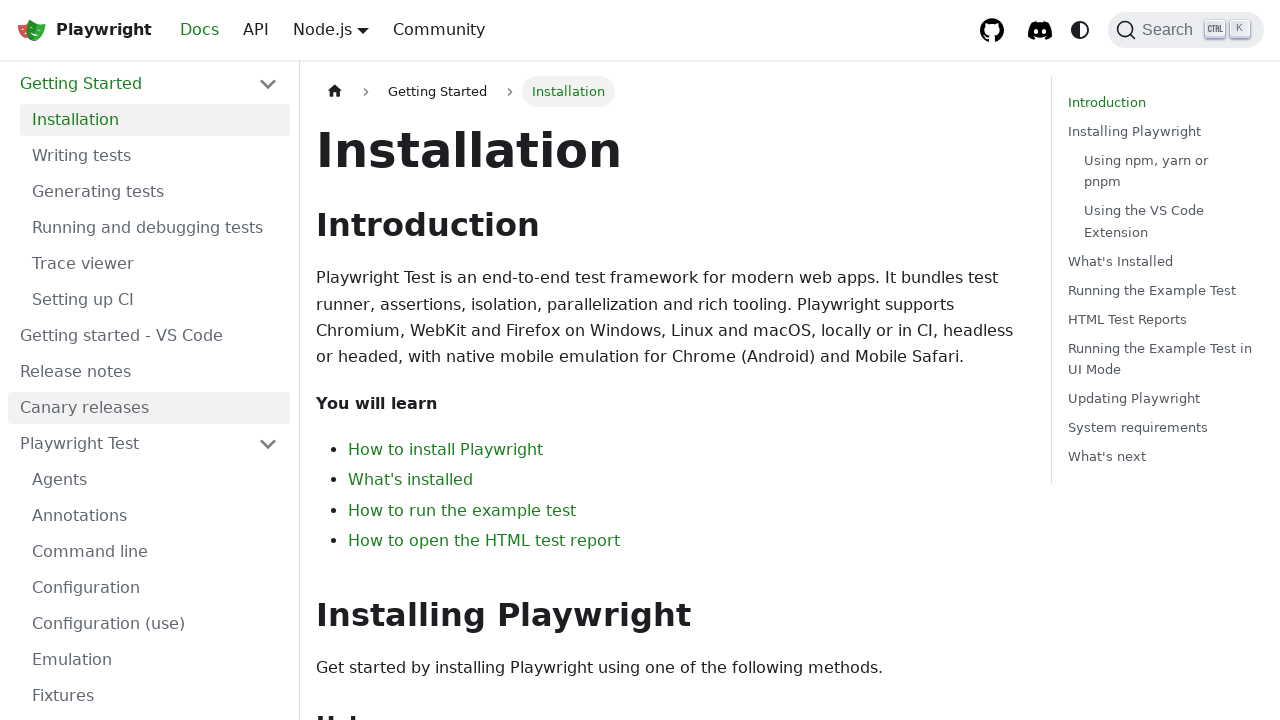